Tests form interaction by selecting a checkbox, choosing the same option from dropdown, entering text in input field, and verifying alert contains the expected text

Starting URL: https://rahulshettyacademy.com/AutomationPractice/

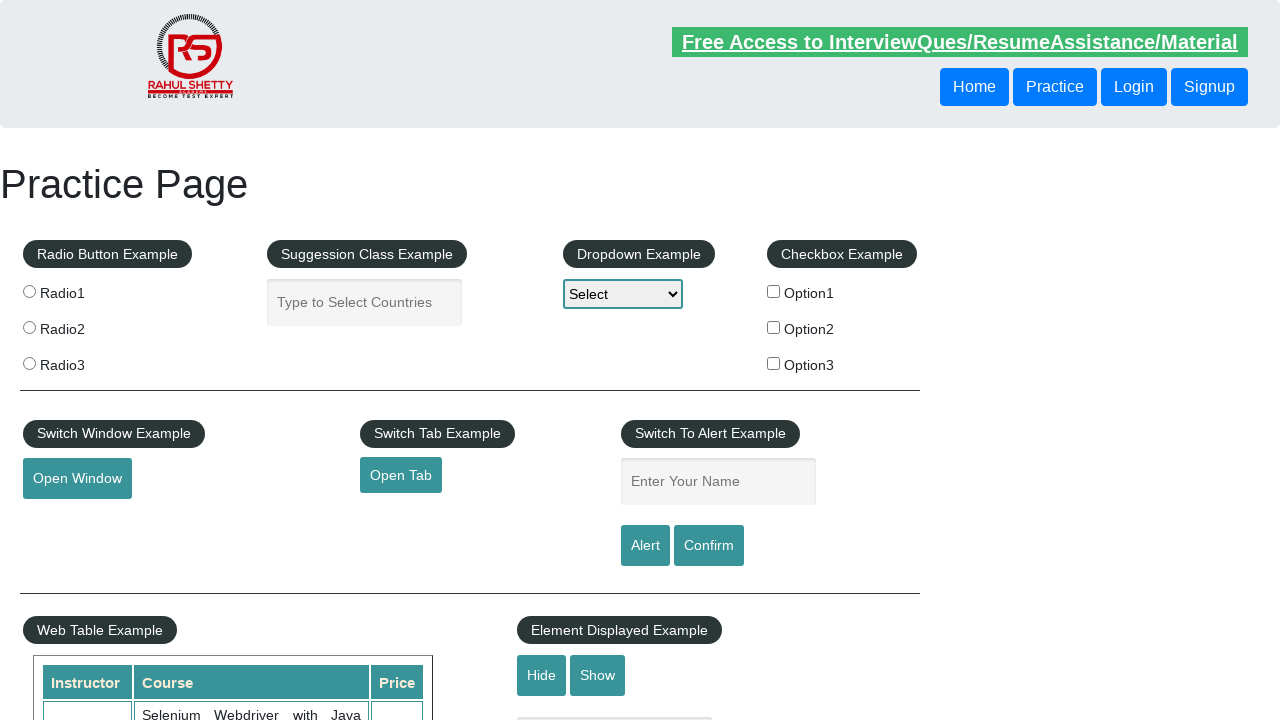

Located checkbox option 2 element
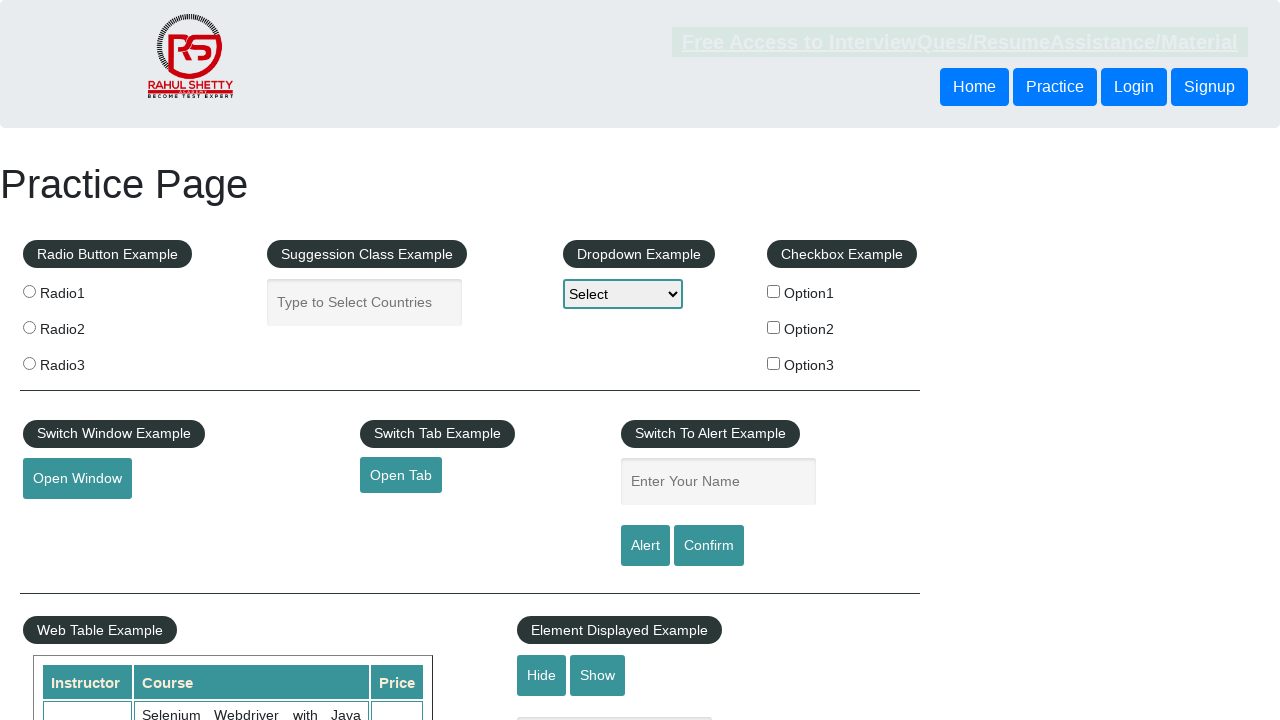

Retrieved checkbox value: option2
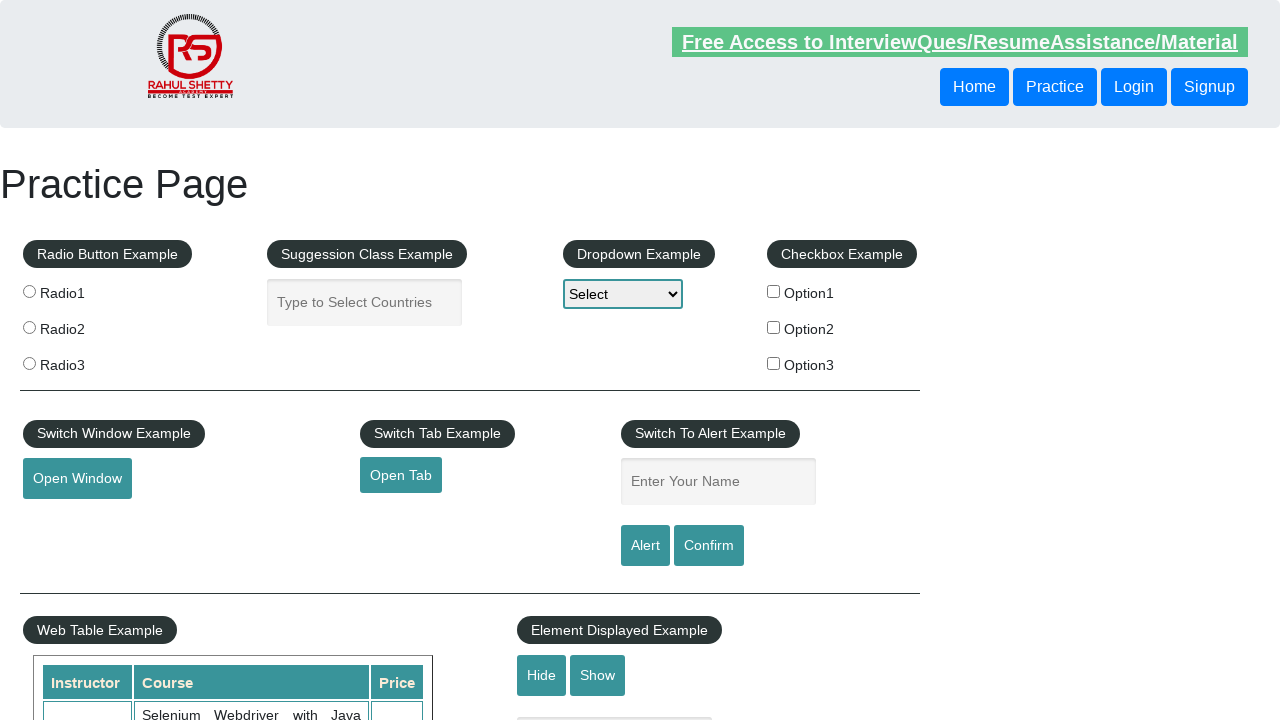

Clicked checkbox option 2 at (774, 327) on input[name='checkBoxOption2']
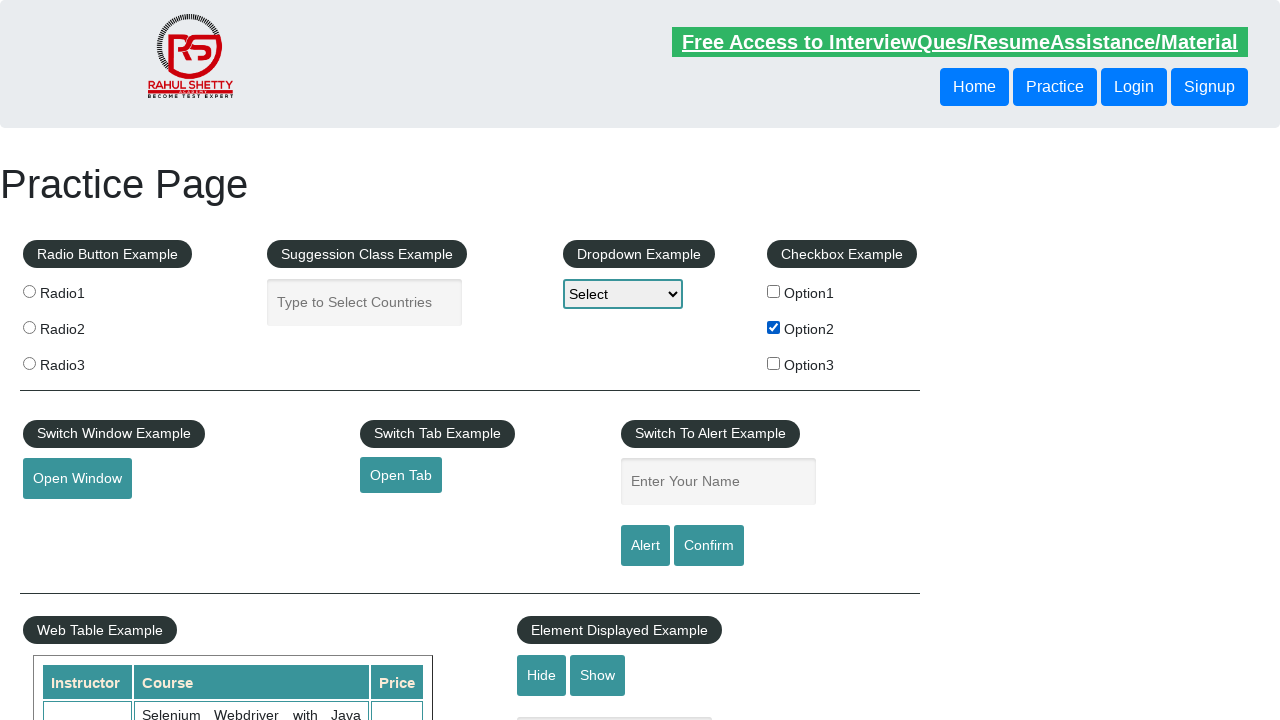

Selected 'option2' from dropdown menu on select#dropdown-class-example
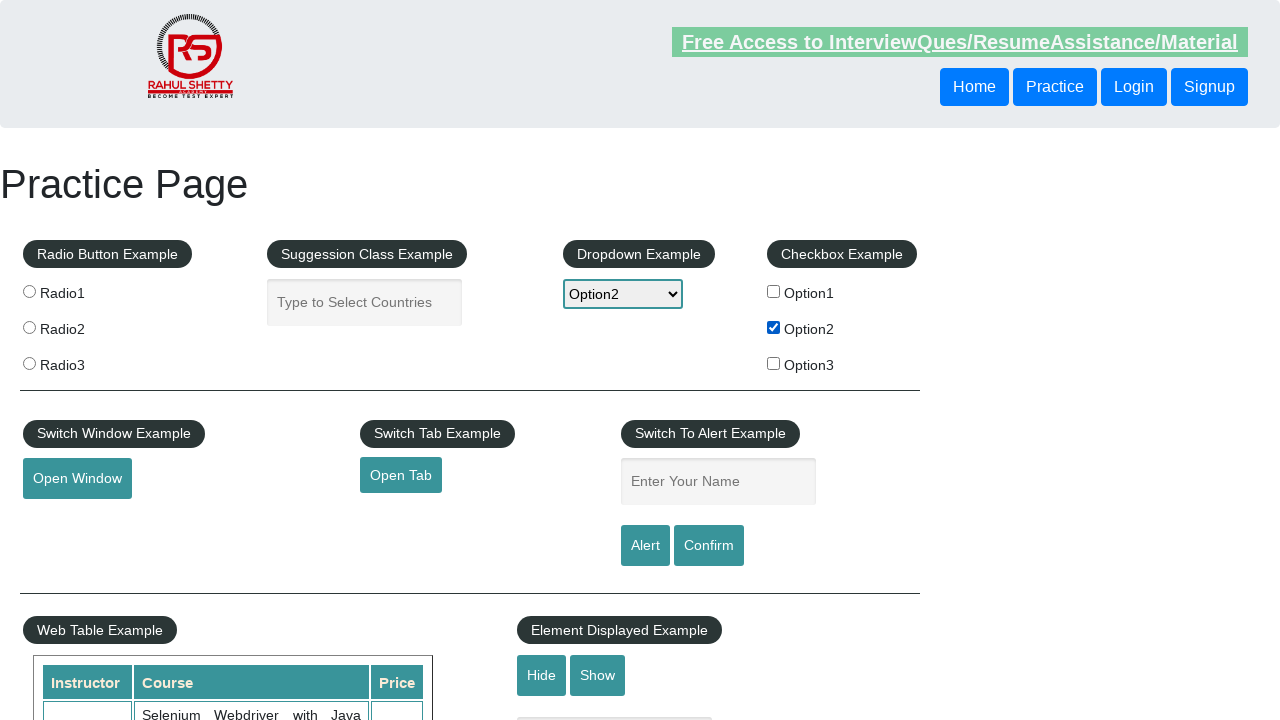

Entered 'option2' in text input field on input.inputs
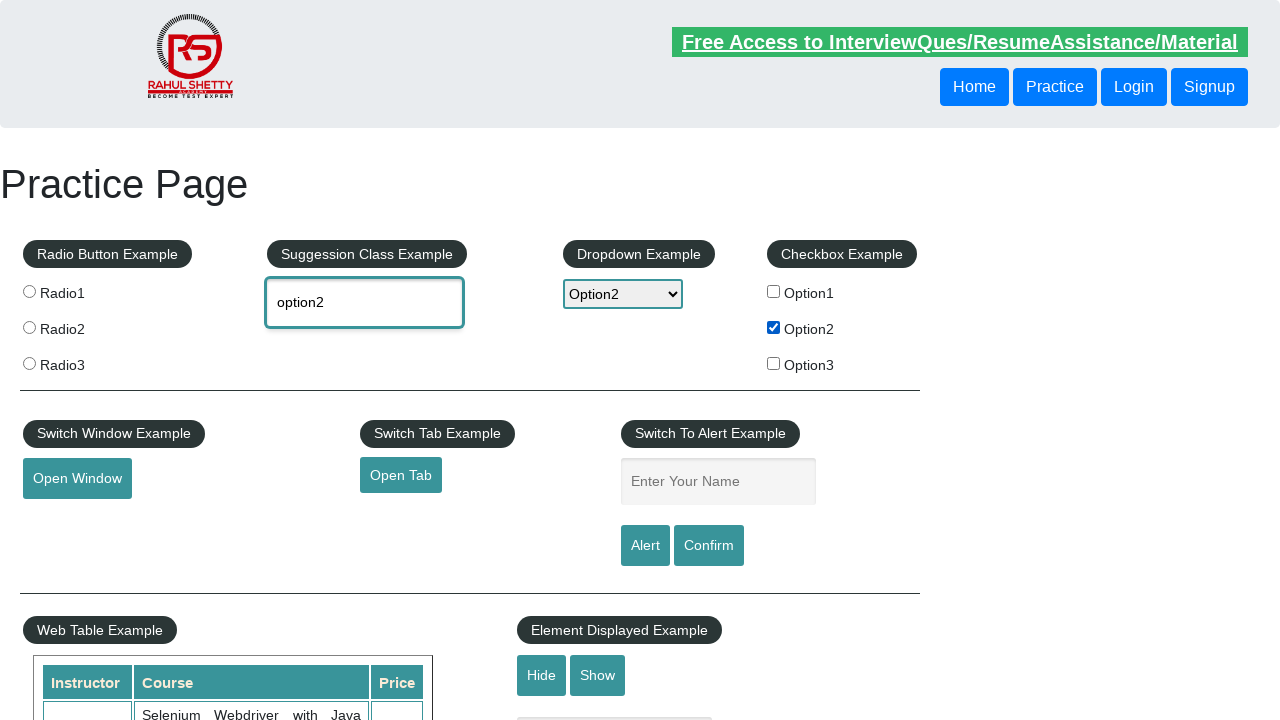

Clicked alert button to trigger alert dialog at (645, 546) on input#alertbtn
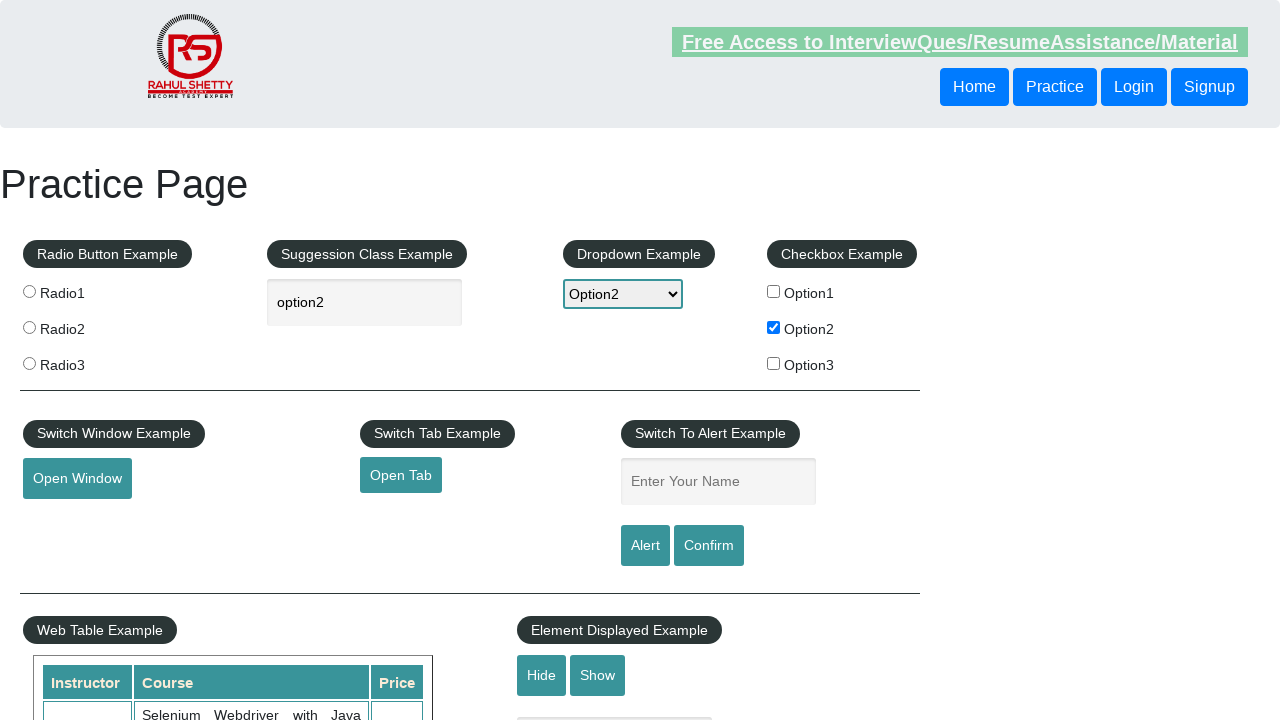

Set up alert dialog handler and accepted alert
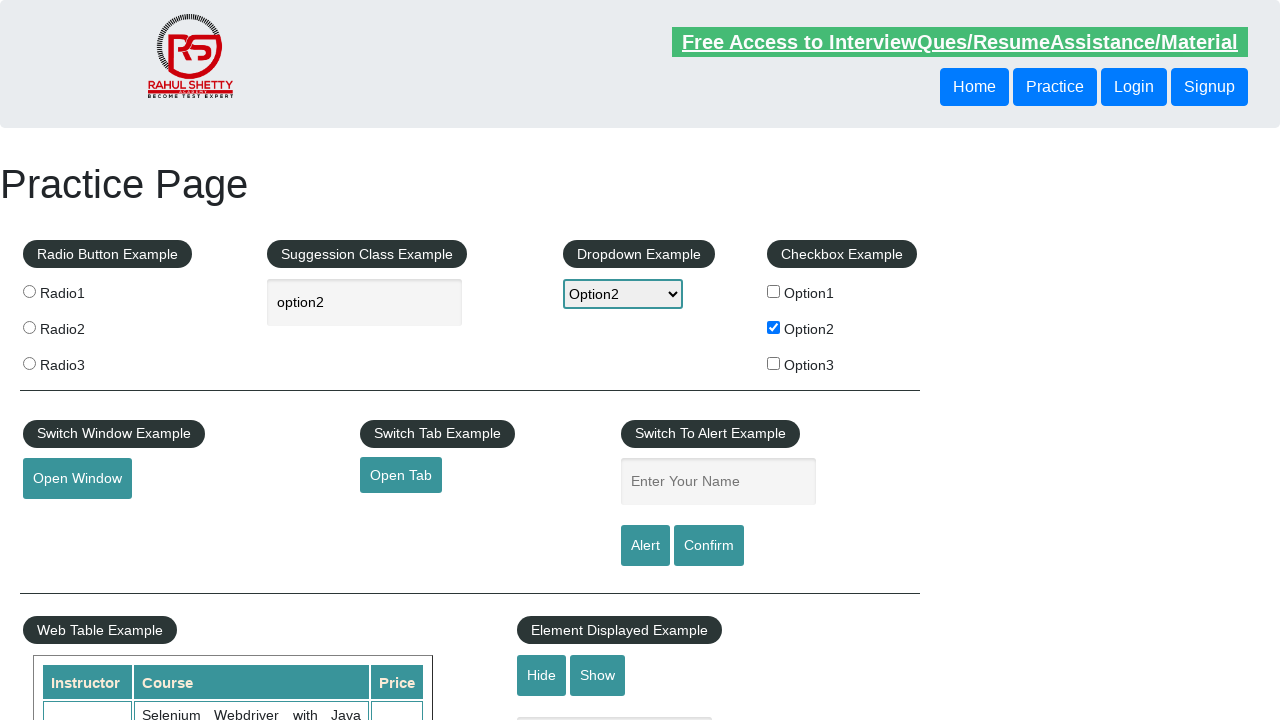

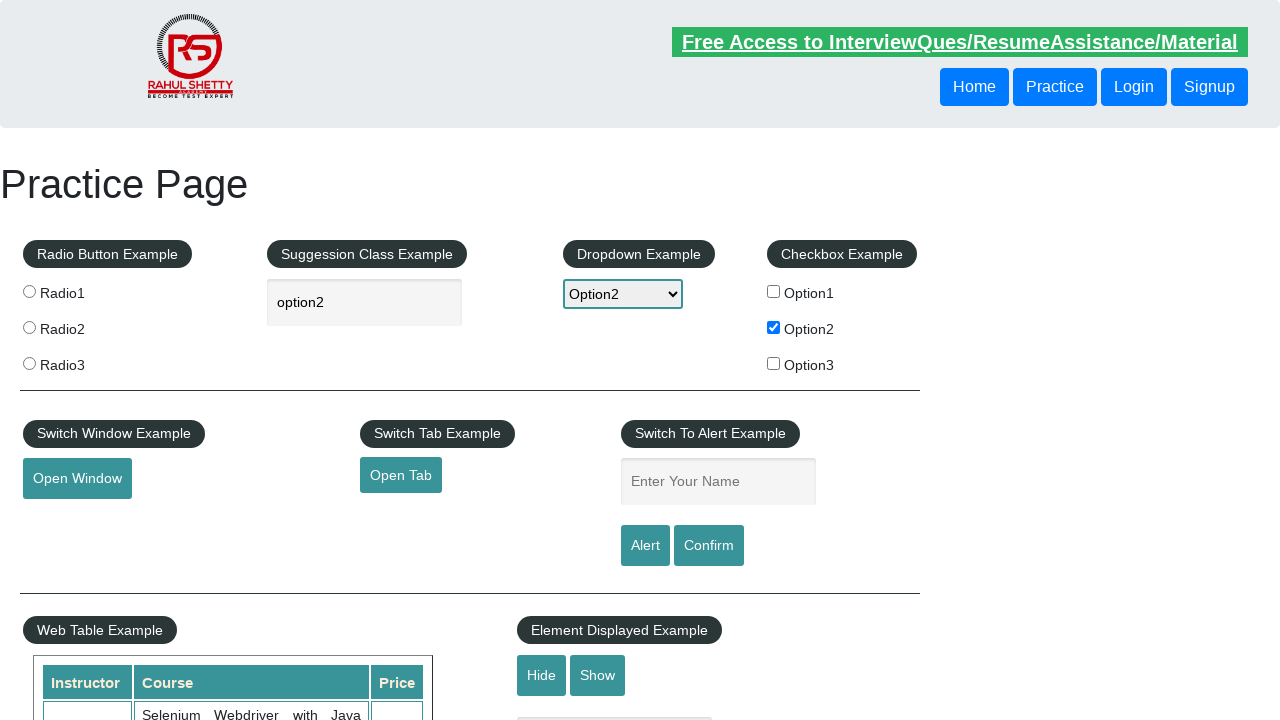